Tests registration form submission with all fields filled (name, email, password) to verify successful registration message

Starting URL: https://lm.skillbox.cc/qa_tester/module06/register/

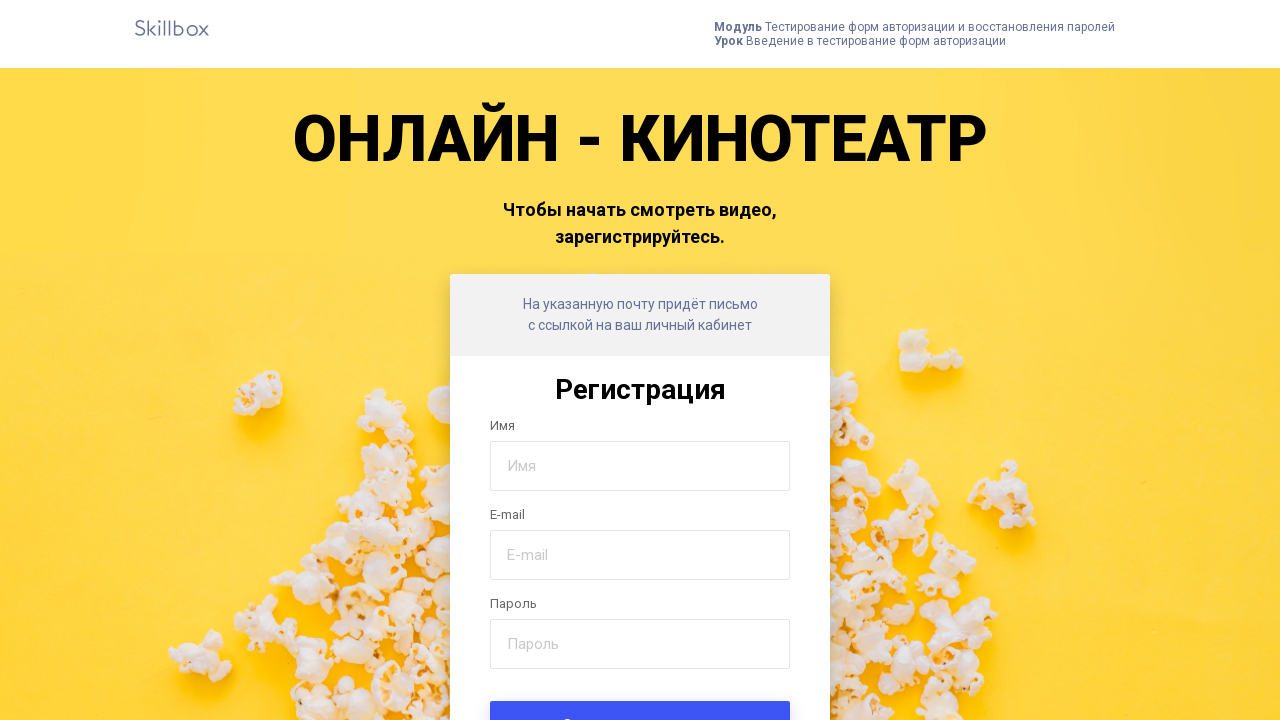

Filled name field with 'Городнов Александр Васильевич' on input[name='name']
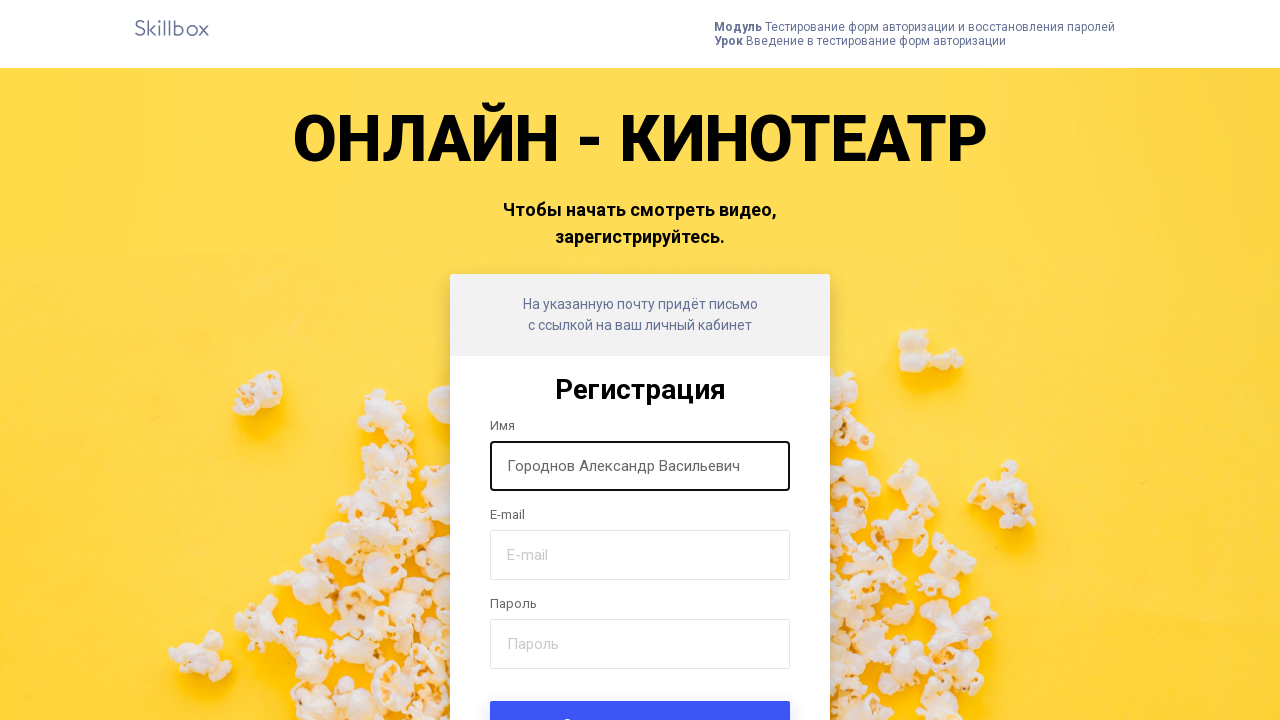

Filled email field with 'skillbox@test.ru' on input[name='email']
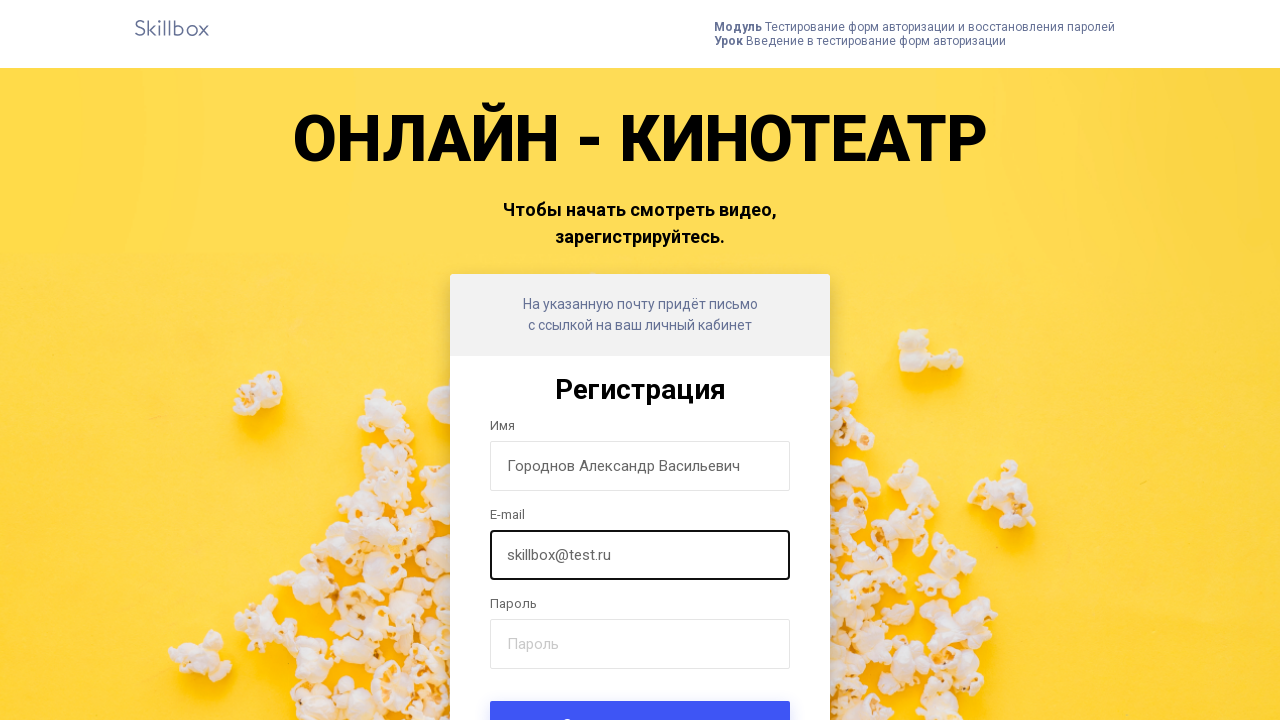

Filled password field with 'qwerty!123' on input[name='password']
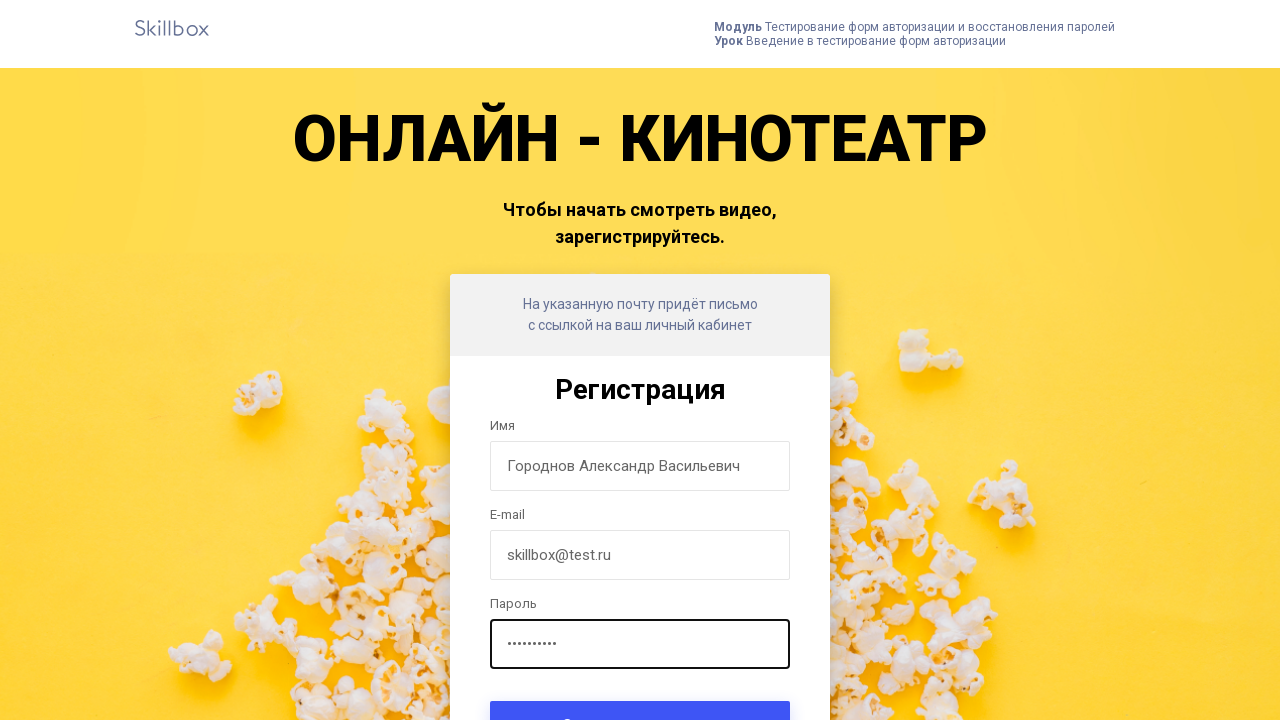

Clicked submit button to register at (640, 696) on .form-submit
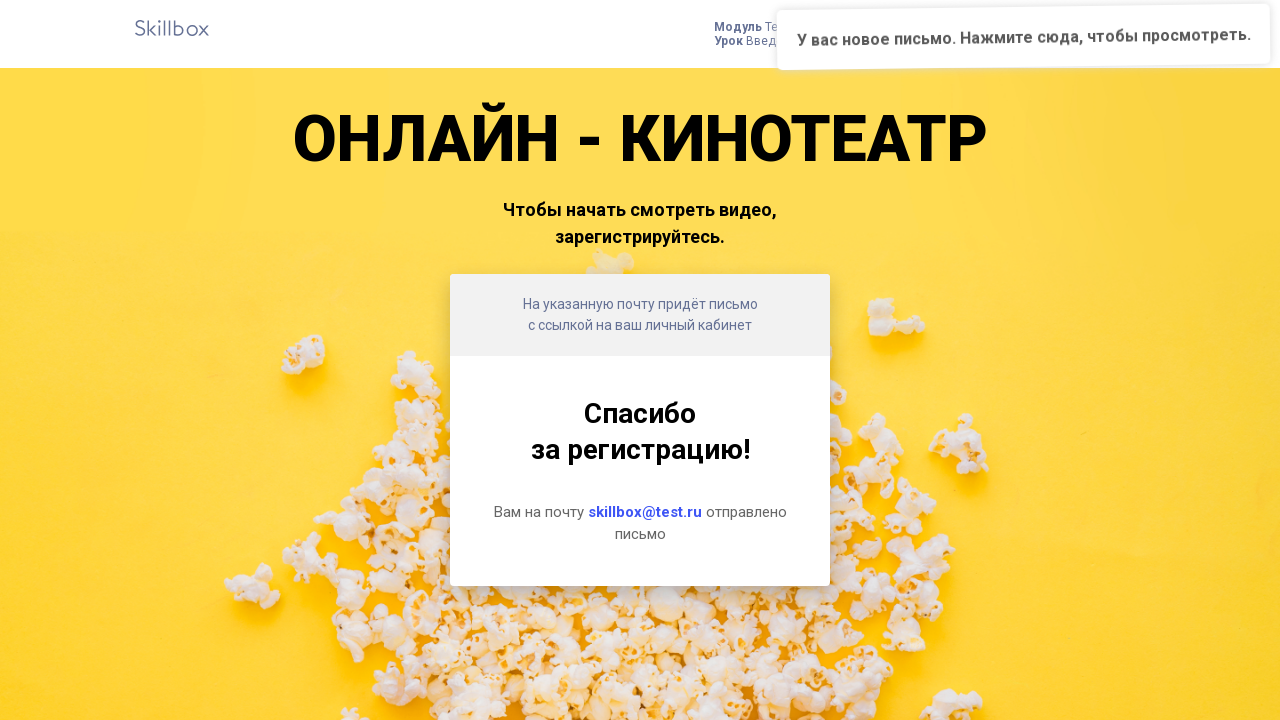

Successful registration message appeared
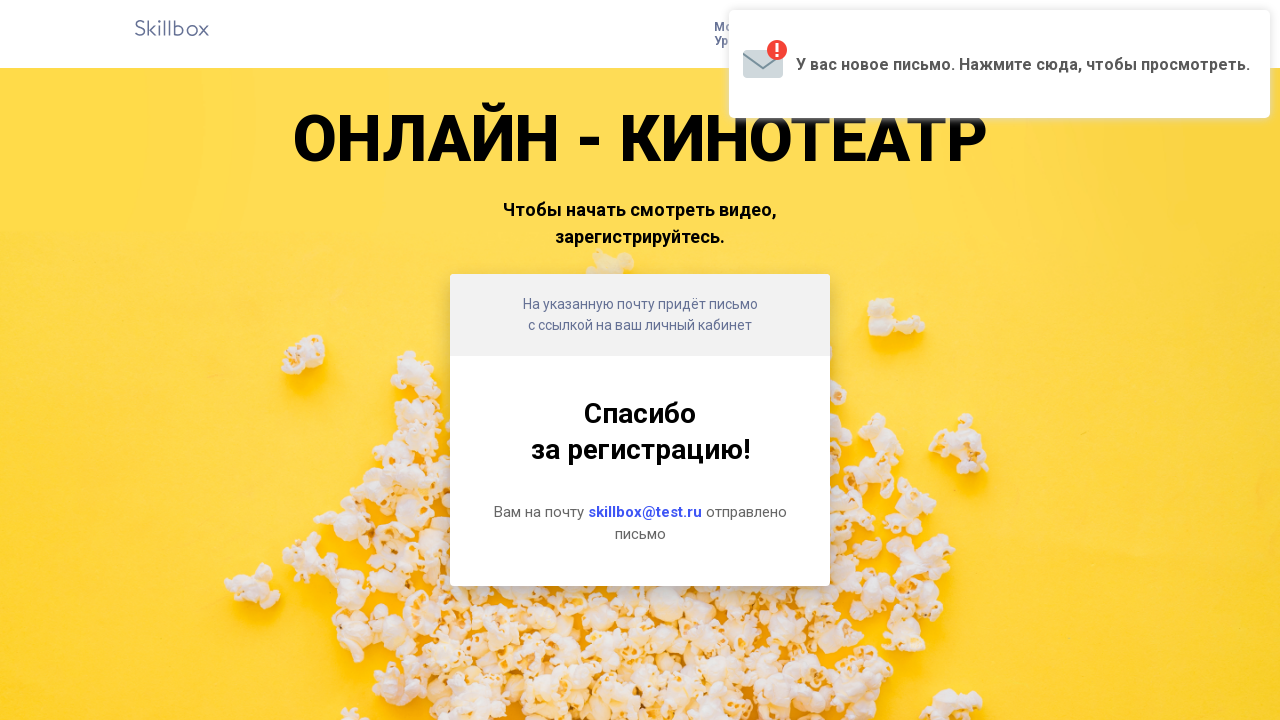

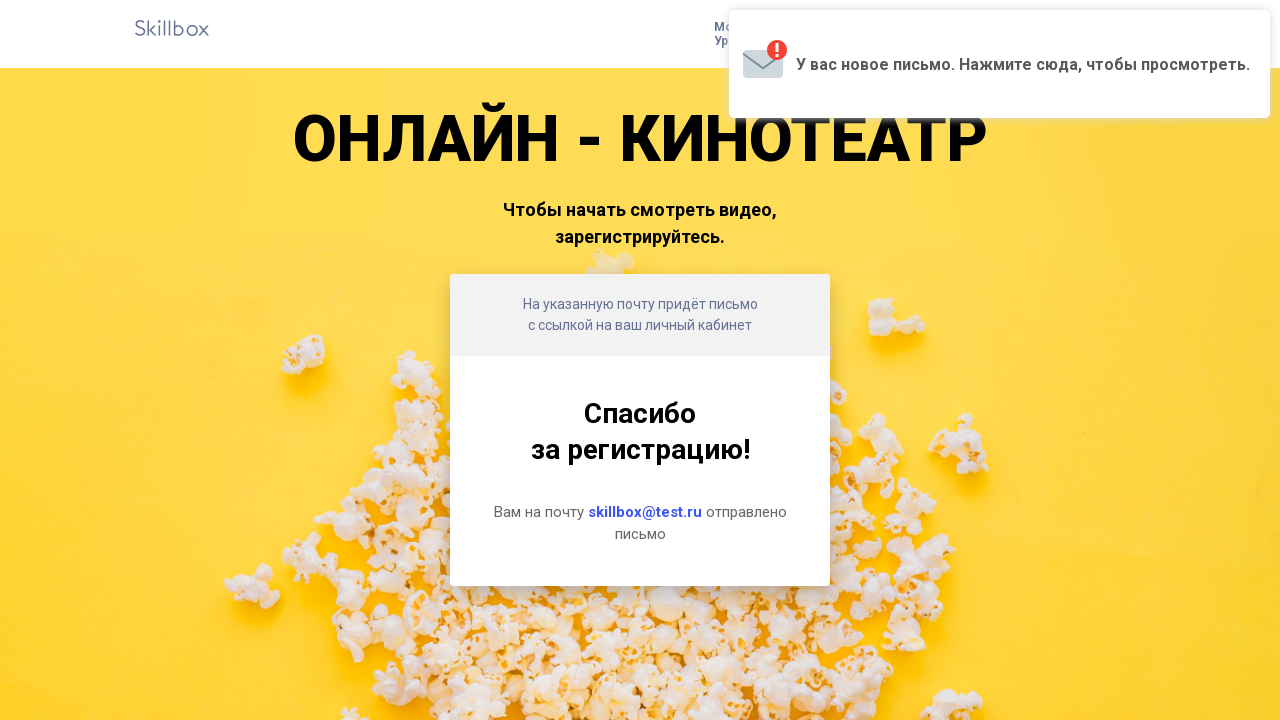